Tests pagination functionality on Goodreads quotes page by navigating through multiple pages using the next page button and verifying that quote content loads on each page.

Starting URL: https://www.goodreads.com/quotes/tag/harry-potter?page=22

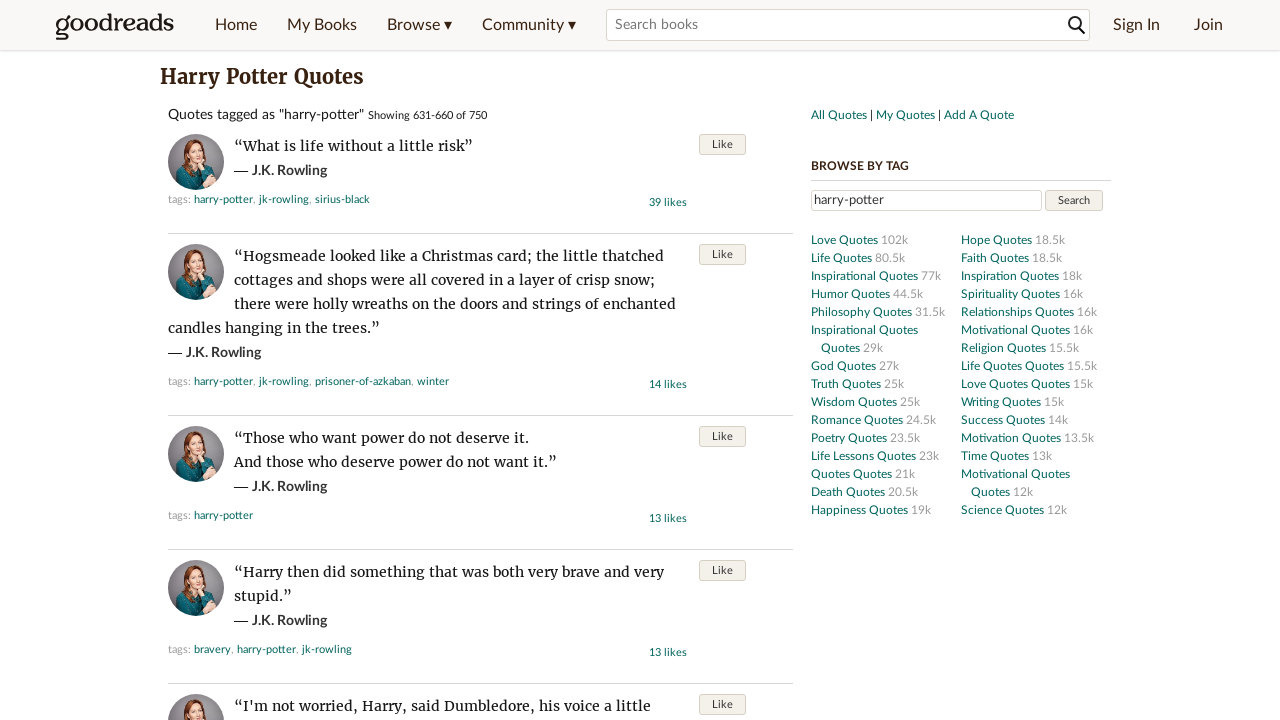

Initial quotes loaded on page 22
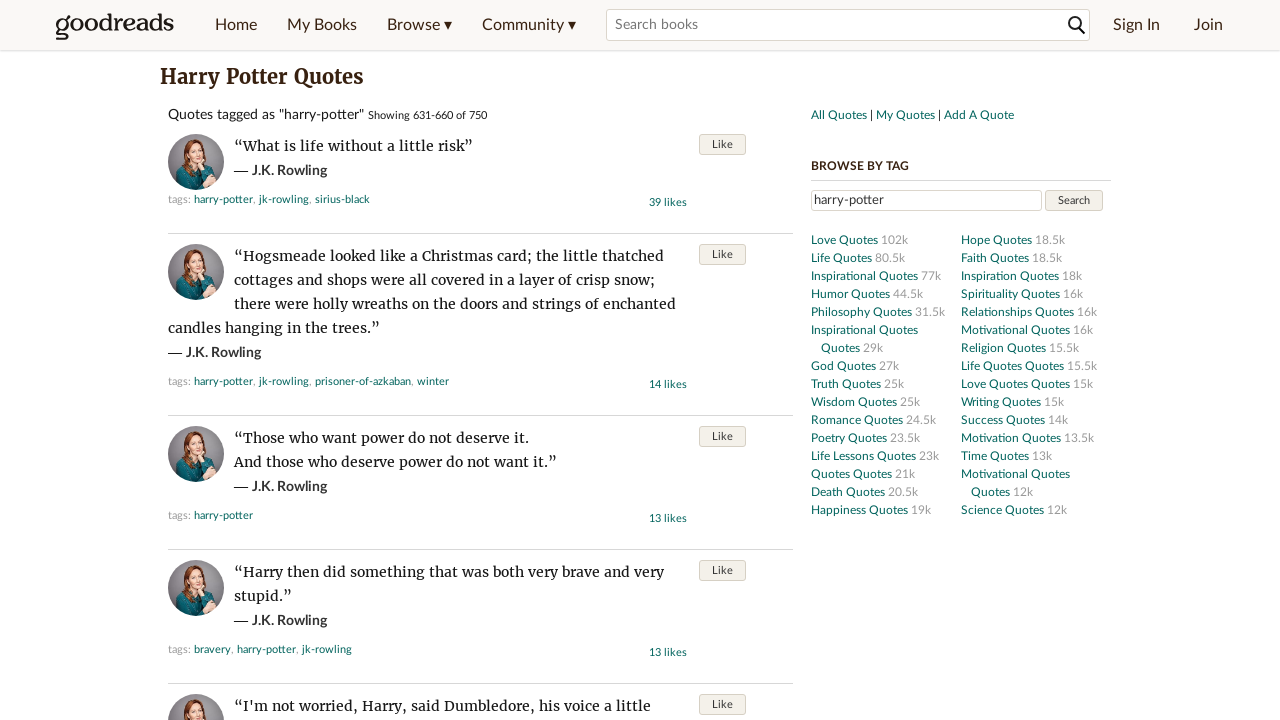

Clicked next page button to navigate to page 23 at (778, 419) on .next_page
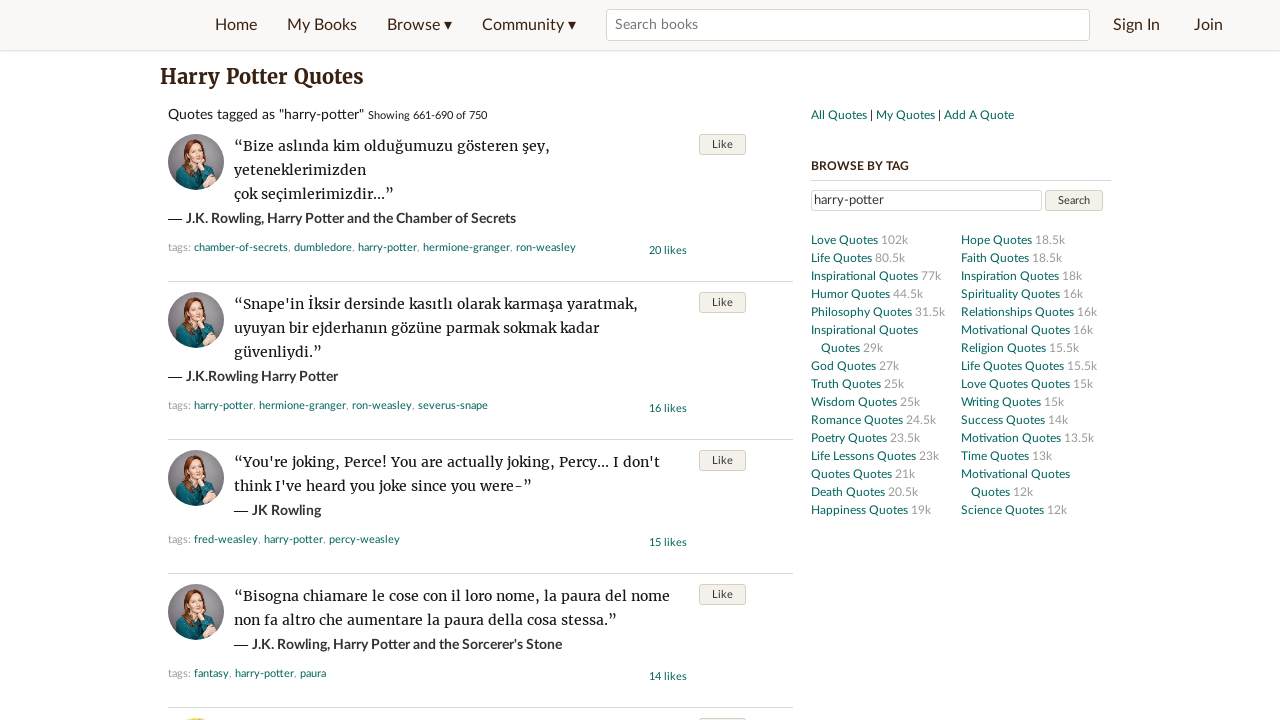

Quotes loaded on page 23
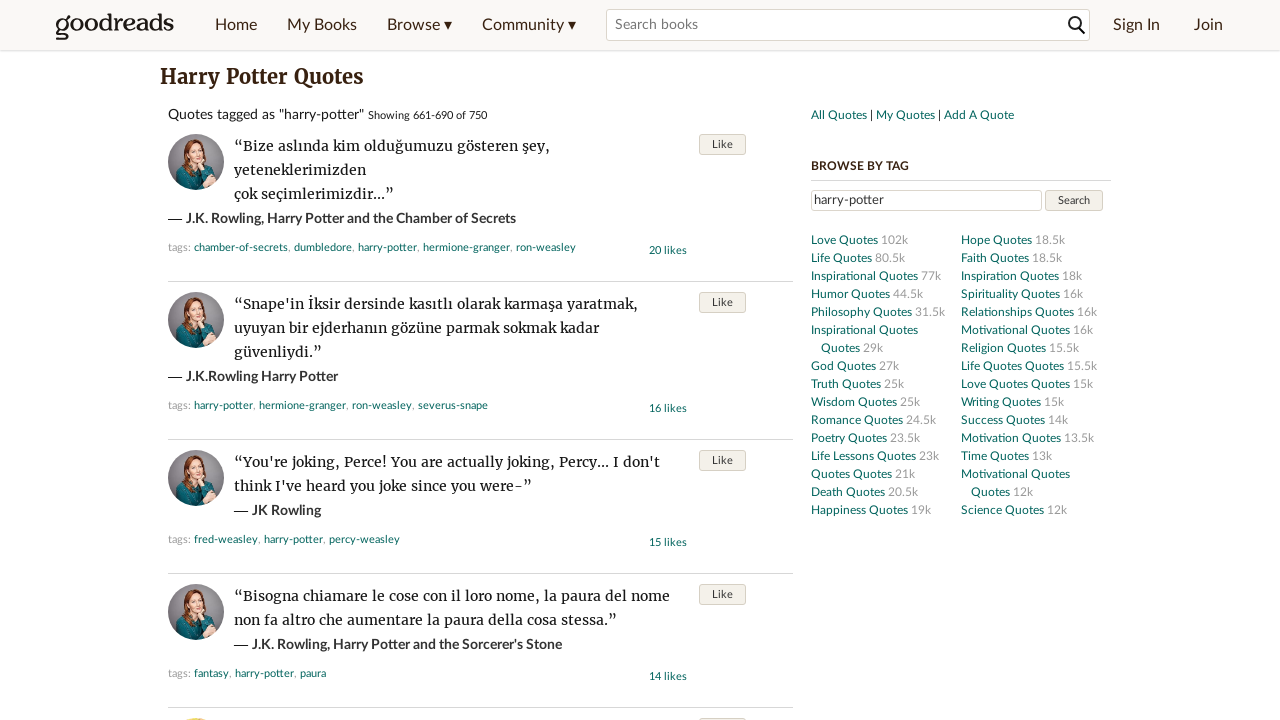

Clicked next page button to navigate to page 24 at (778, 419) on .next_page
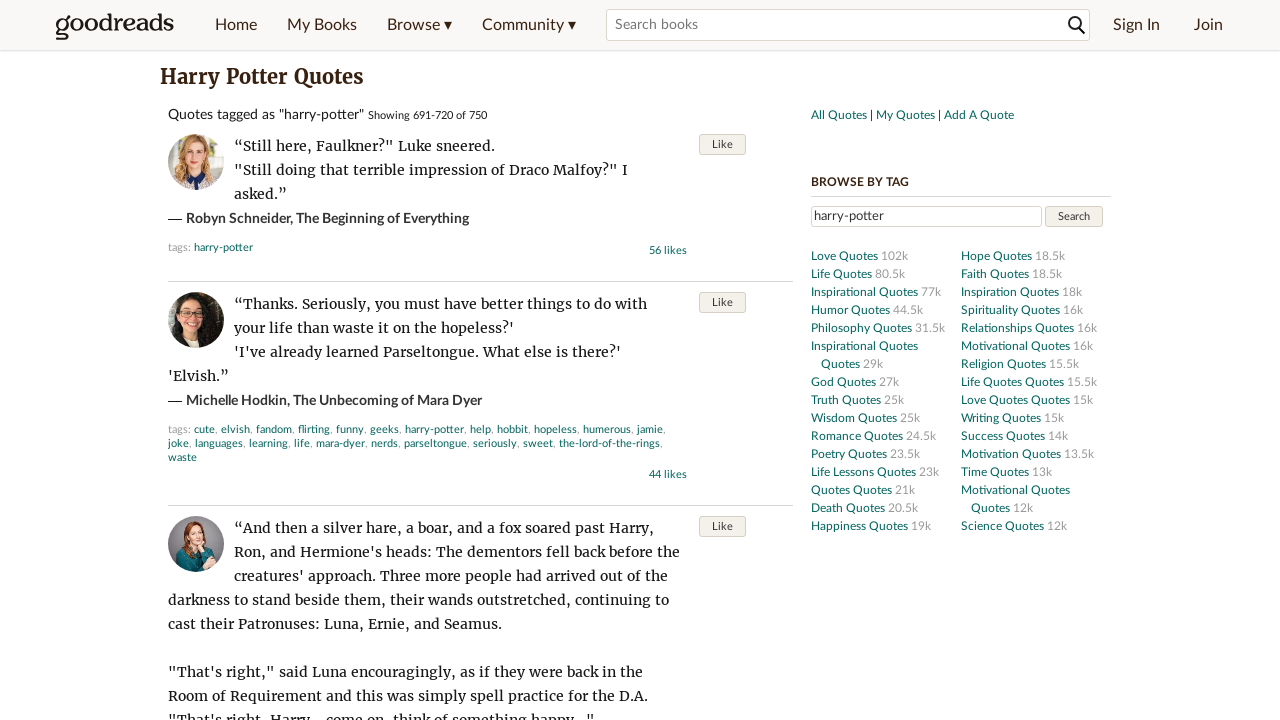

Quotes loaded on page 24
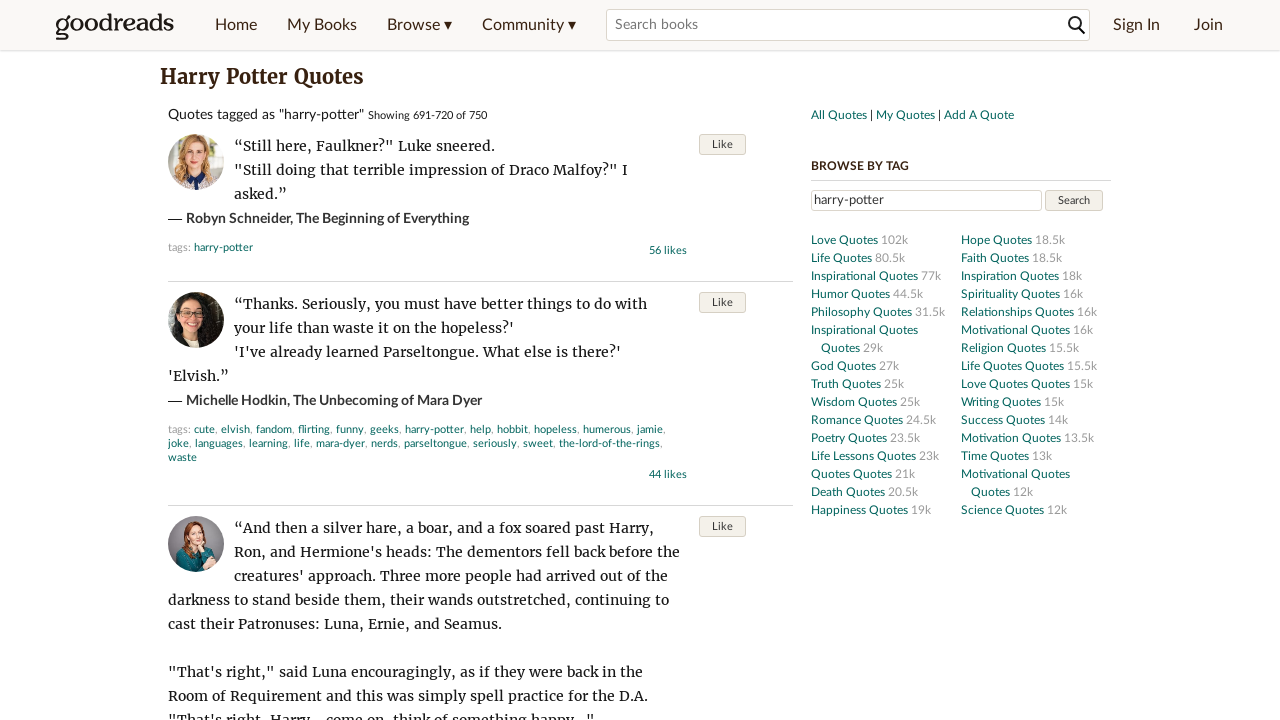

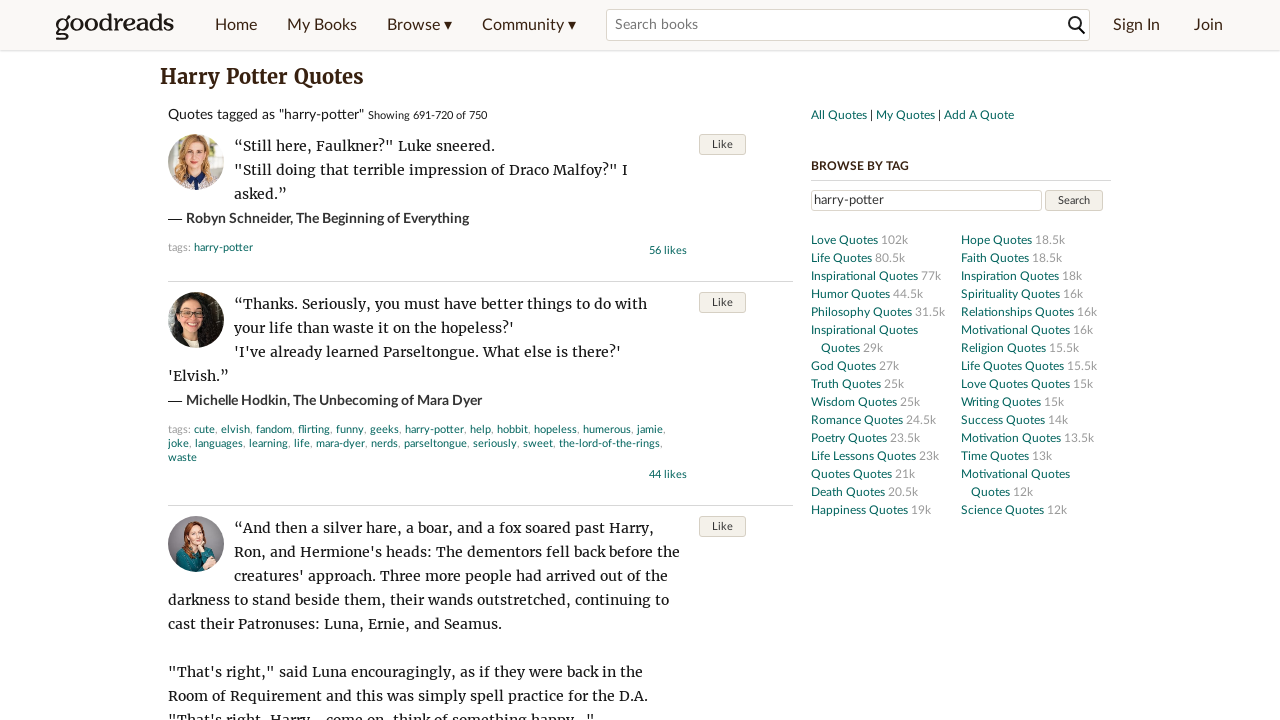